Tests text input fields on a web form by navigating to the form page and entering text into text input, password, and textarea fields.

Starting URL: https://bonigarcia.dev/selenium-webdriver-java/

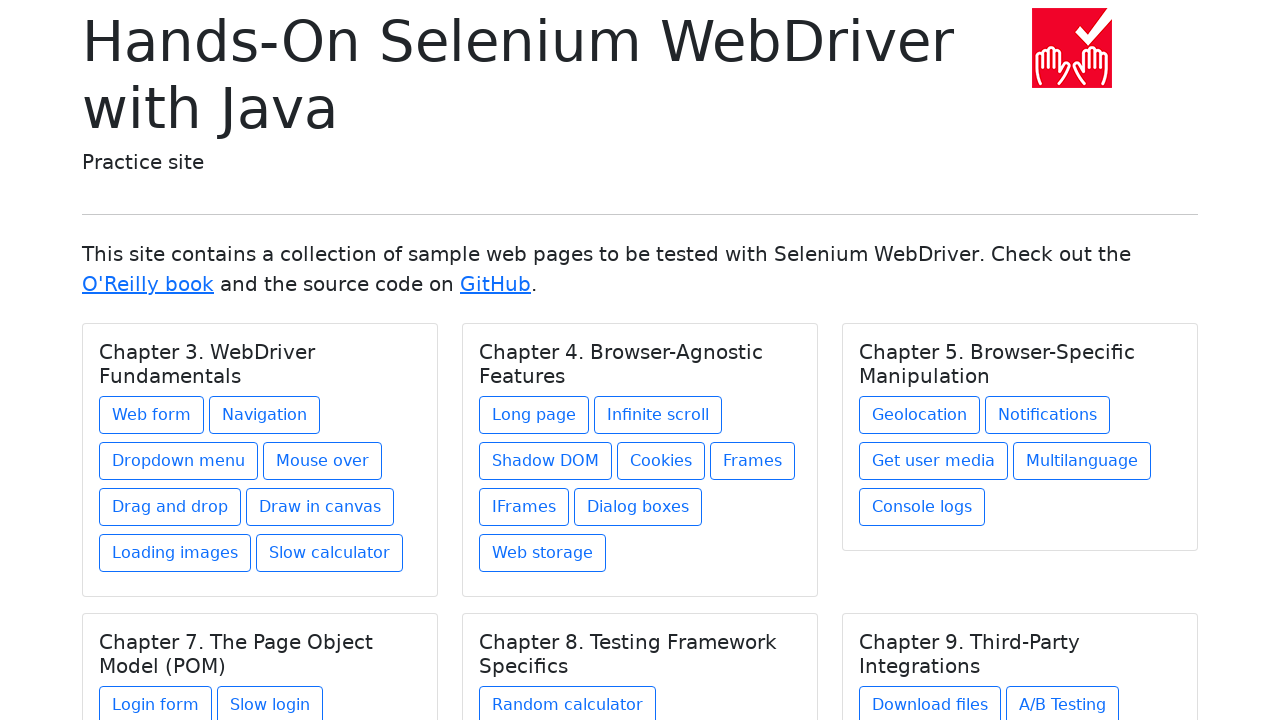

Clicked on web form link at (152, 415) on a[href='web-form.html']
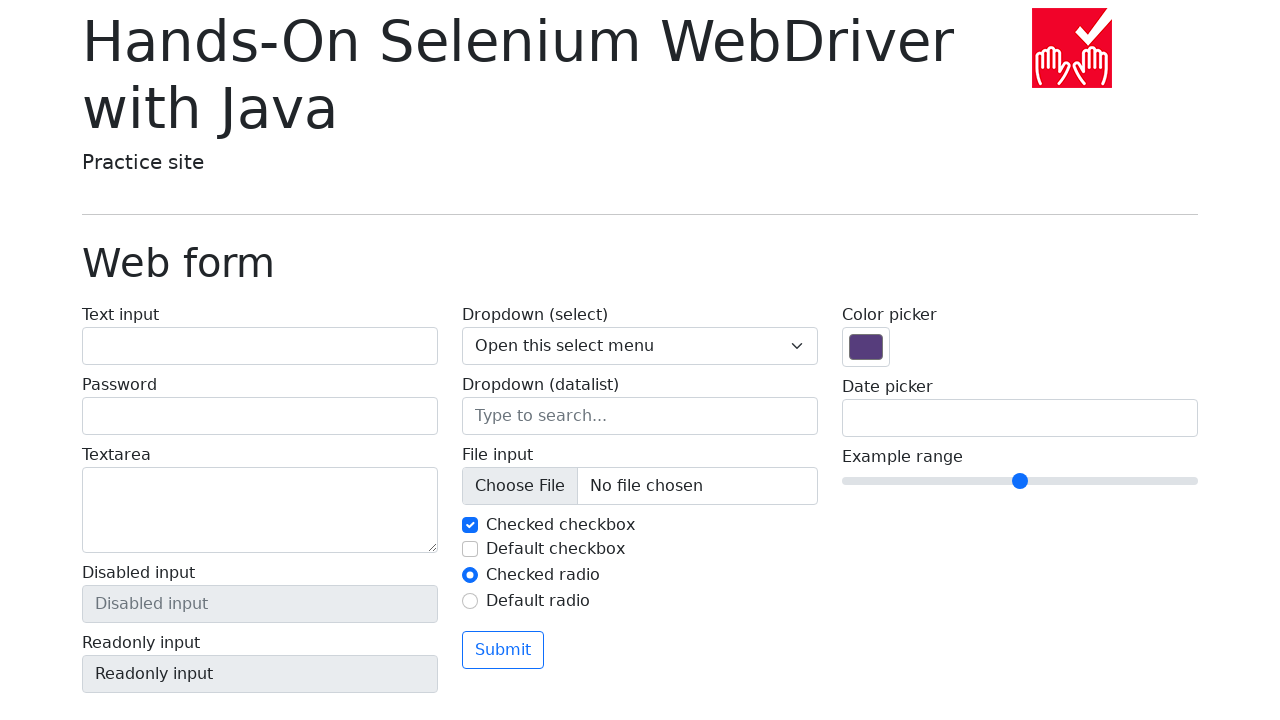

Web form loaded and text input field is visible
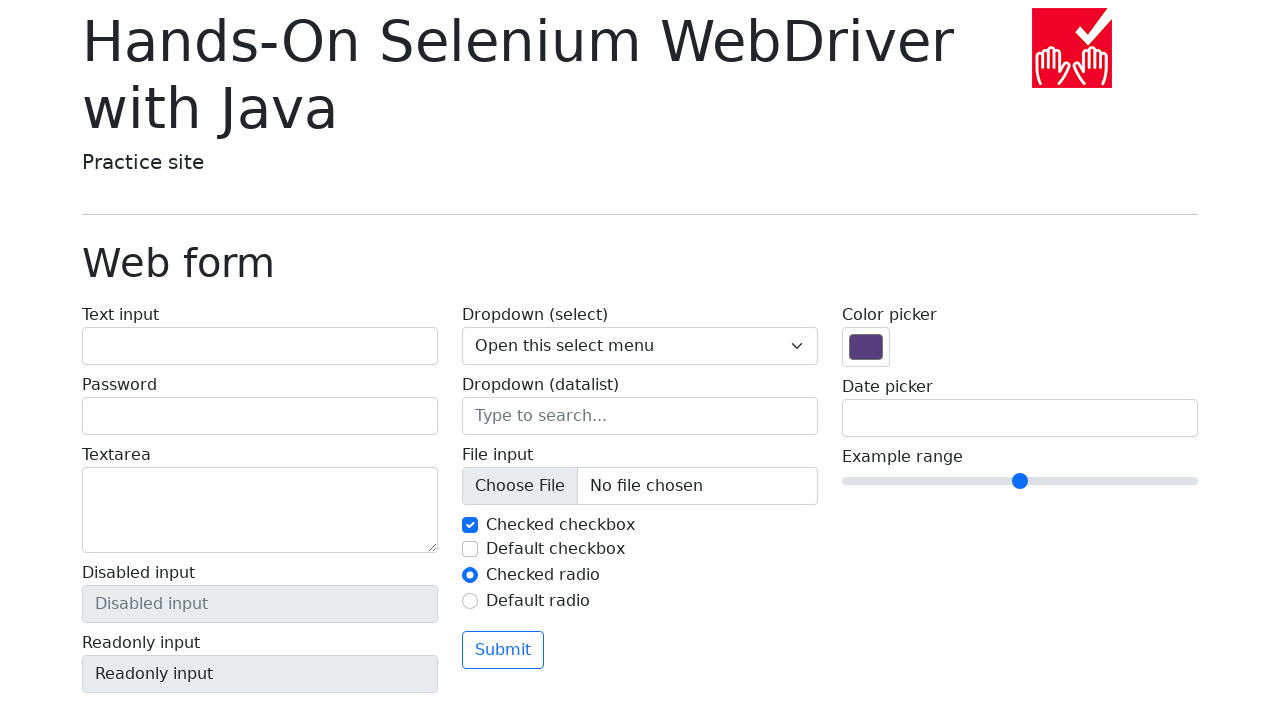

Clicked on text input field at (260, 346) on input[name='my-text']
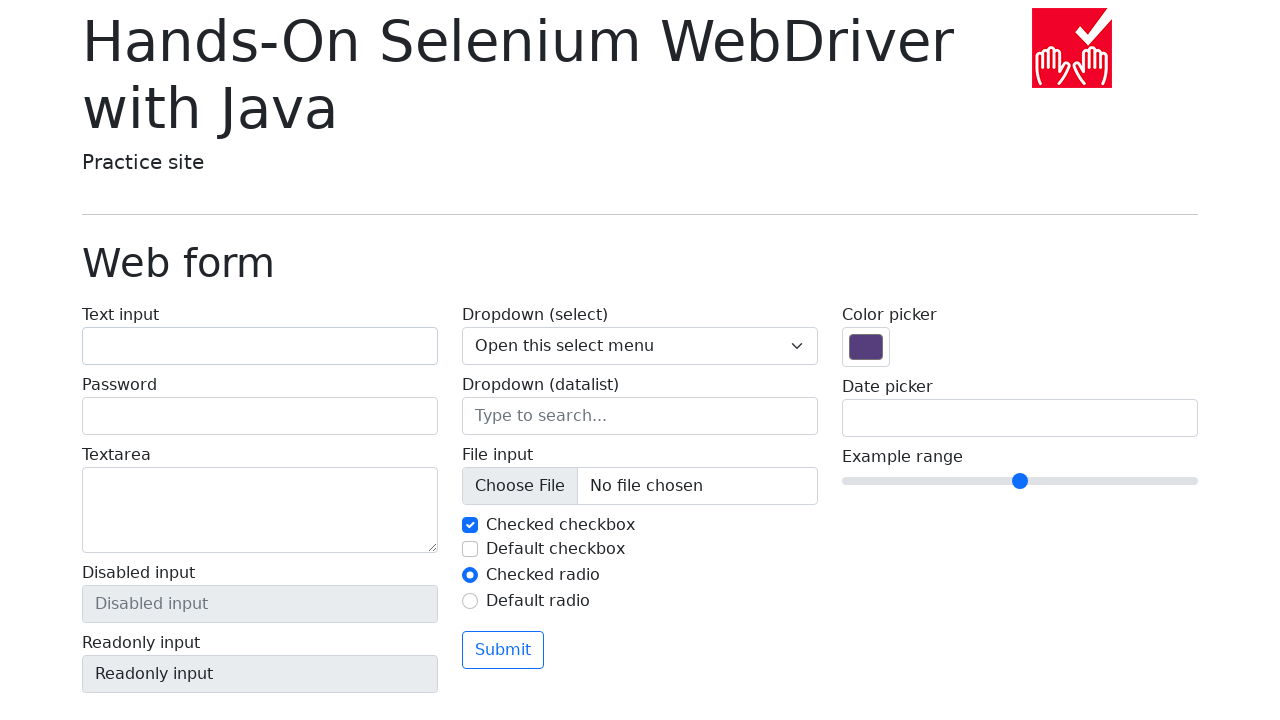

Filled text input field with 'Test text' on input[name='my-text']
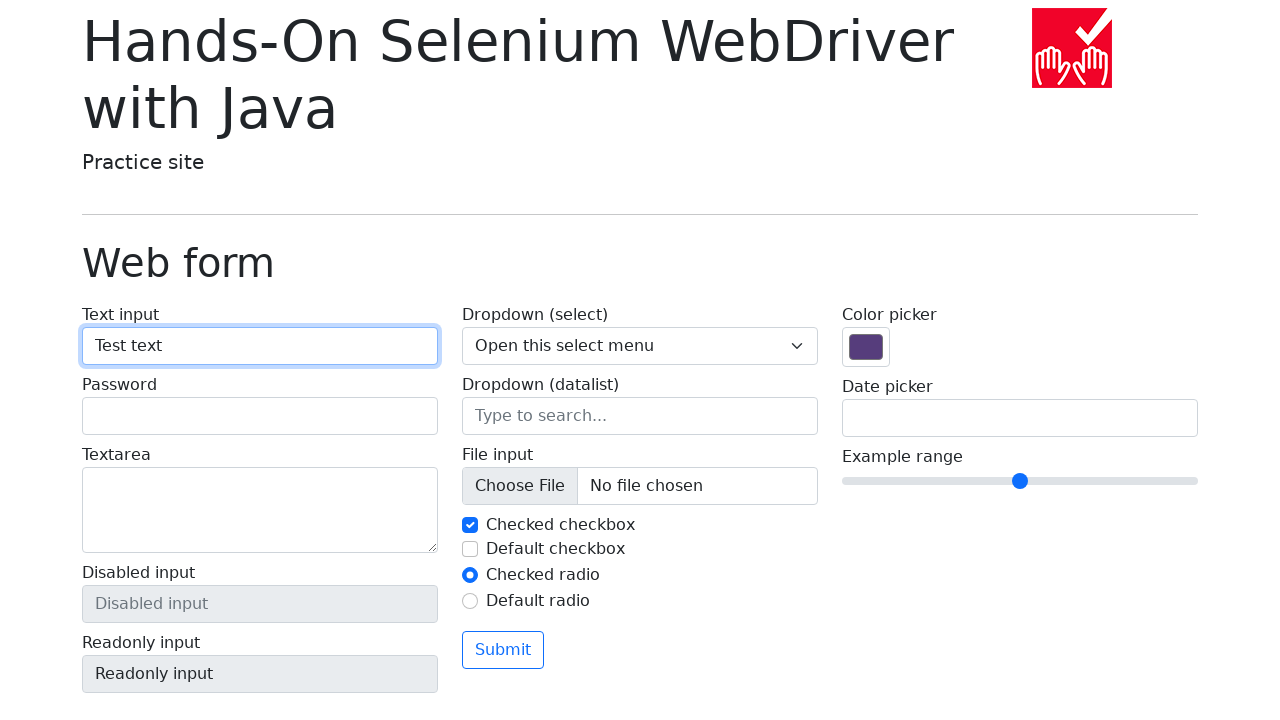

Clicked on password input field at (260, 416) on input[name='my-password']
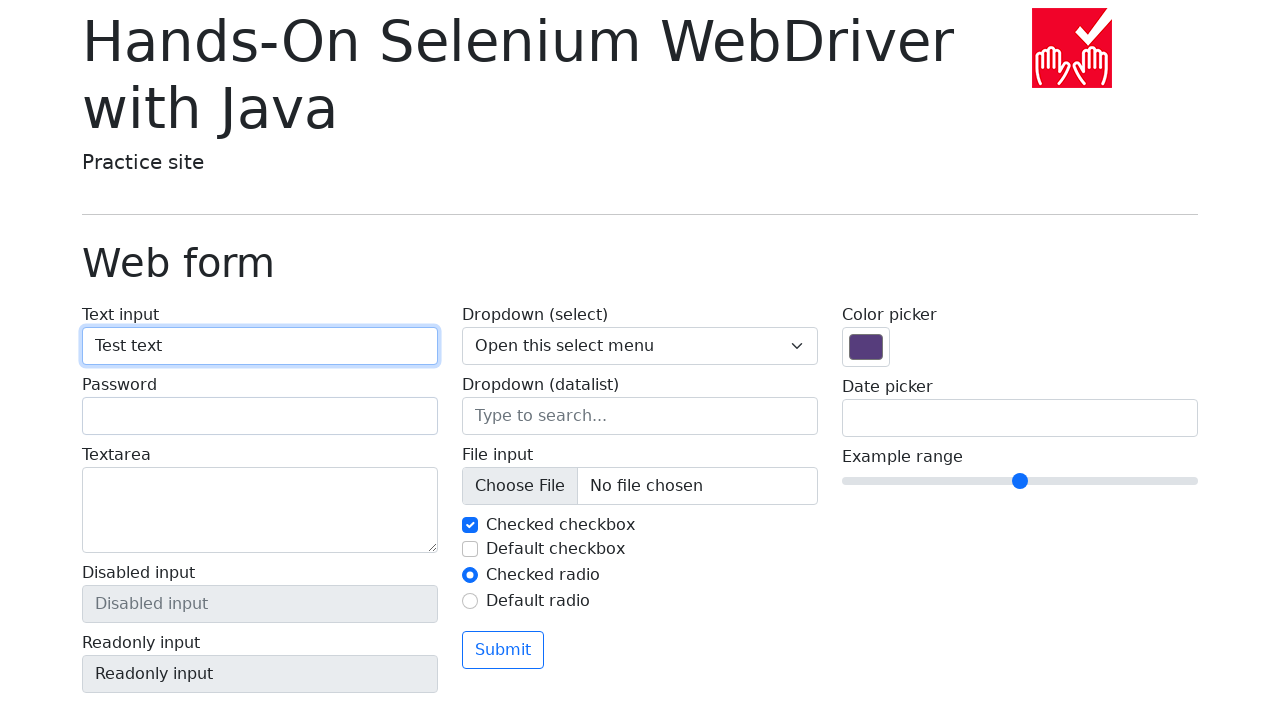

Filled password input field with 'password' on input[name='my-password']
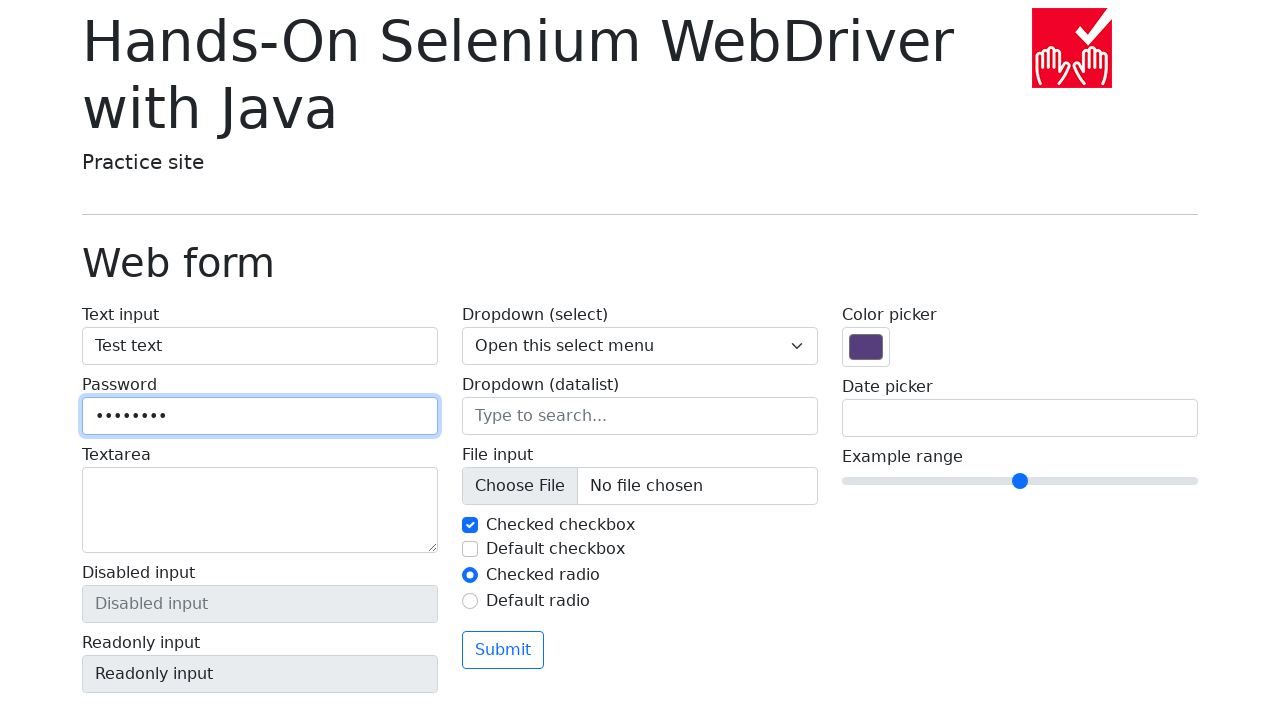

Clicked on textarea field at (260, 510) on textarea[name='my-textarea']
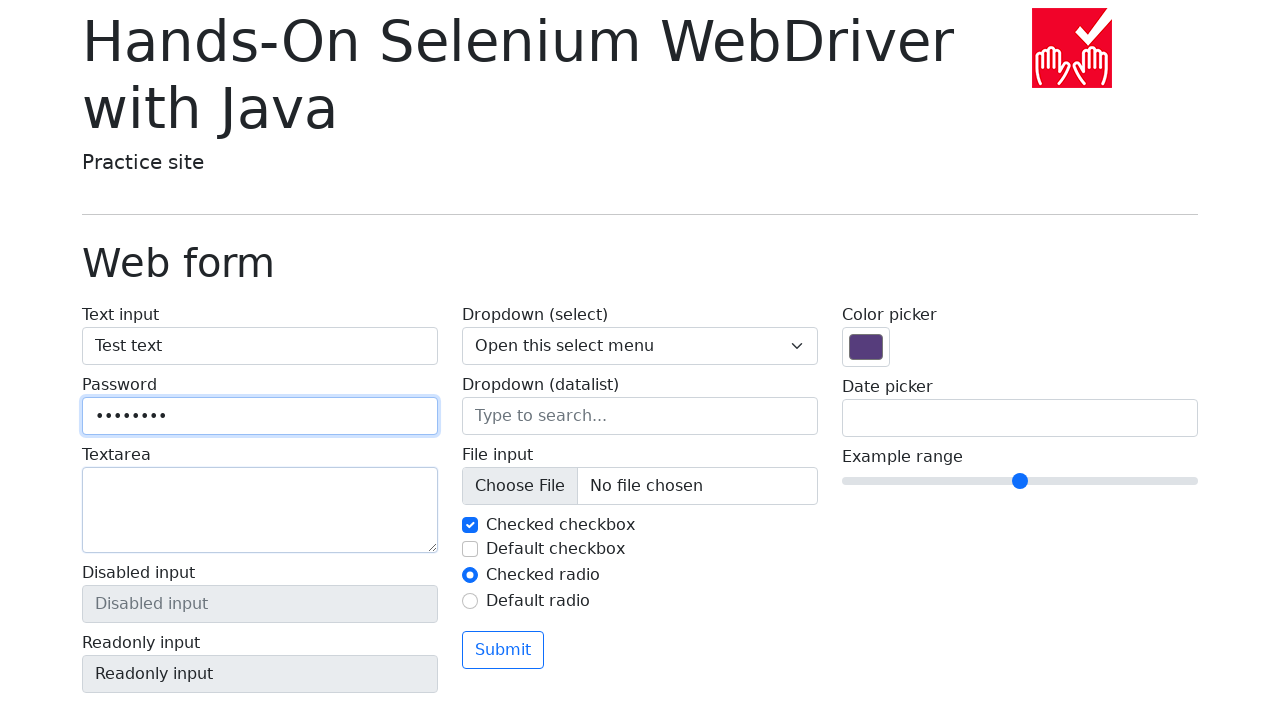

Filled textarea field with lorem ipsum text on textarea[name='my-textarea']
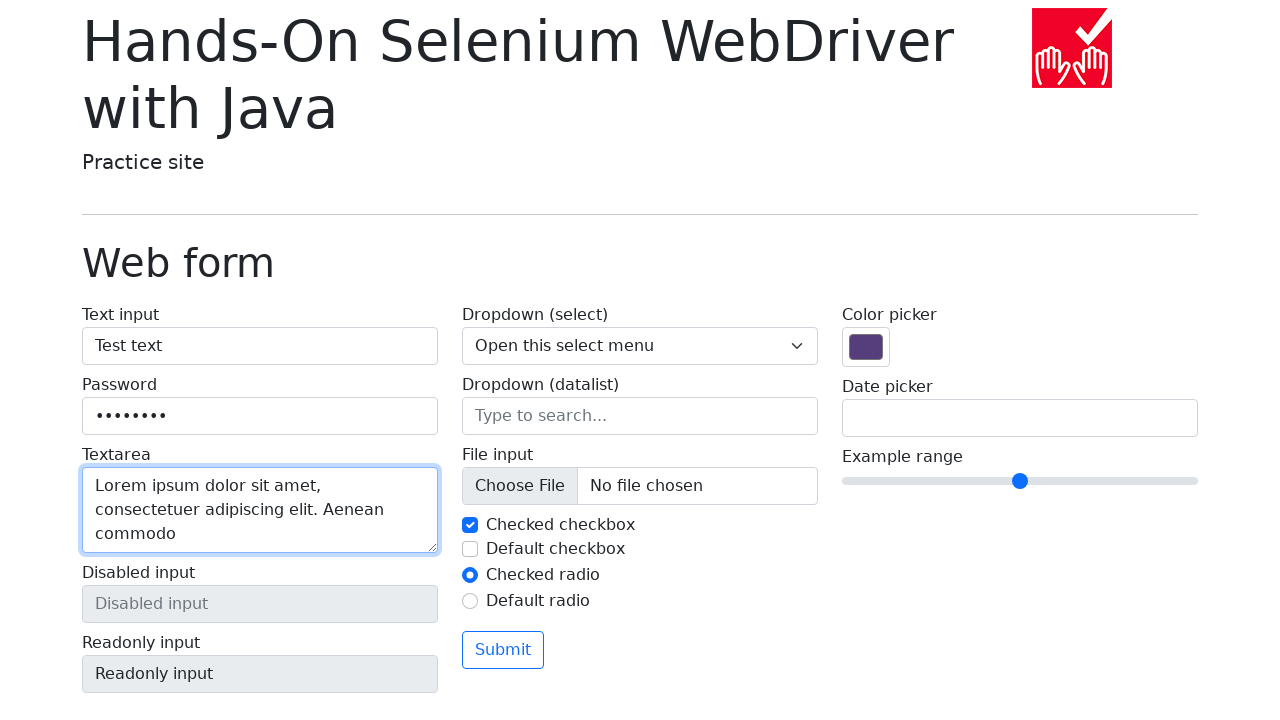

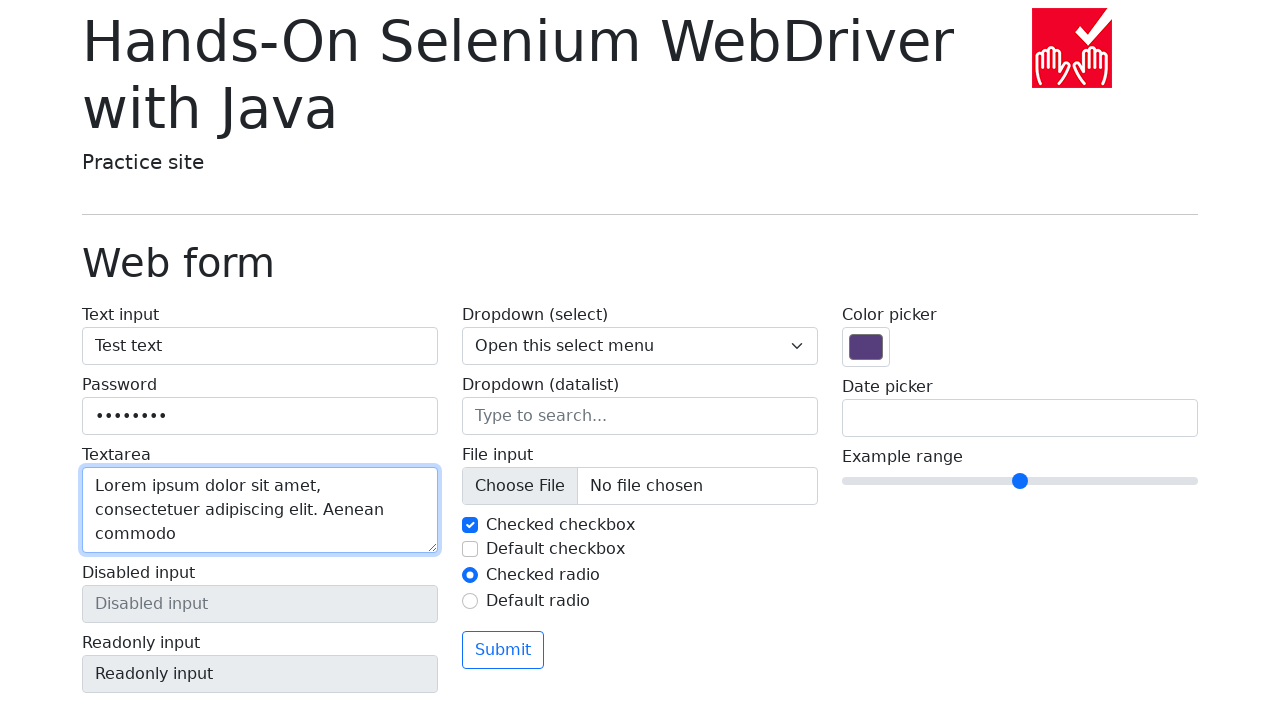